Navigates to RedBus India website

Starting URL: https://www.redbus.in/

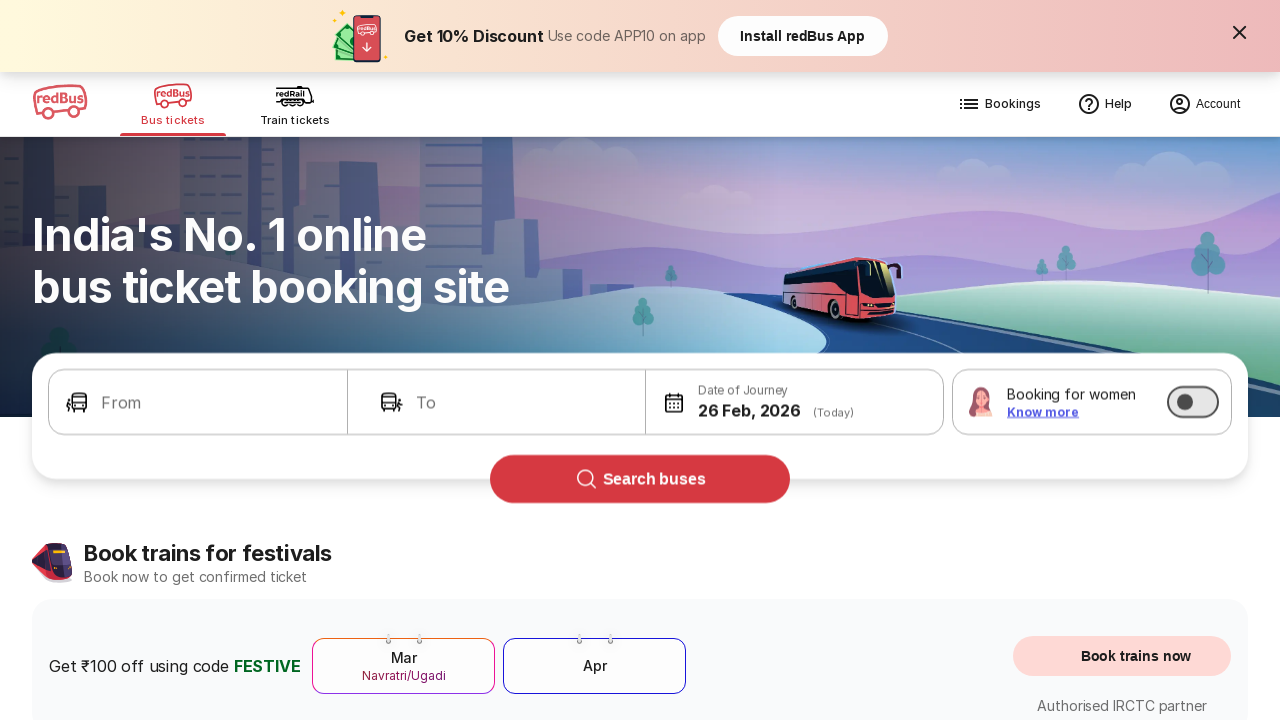

Navigated to RedBus India website (https://www.redbus.in/)
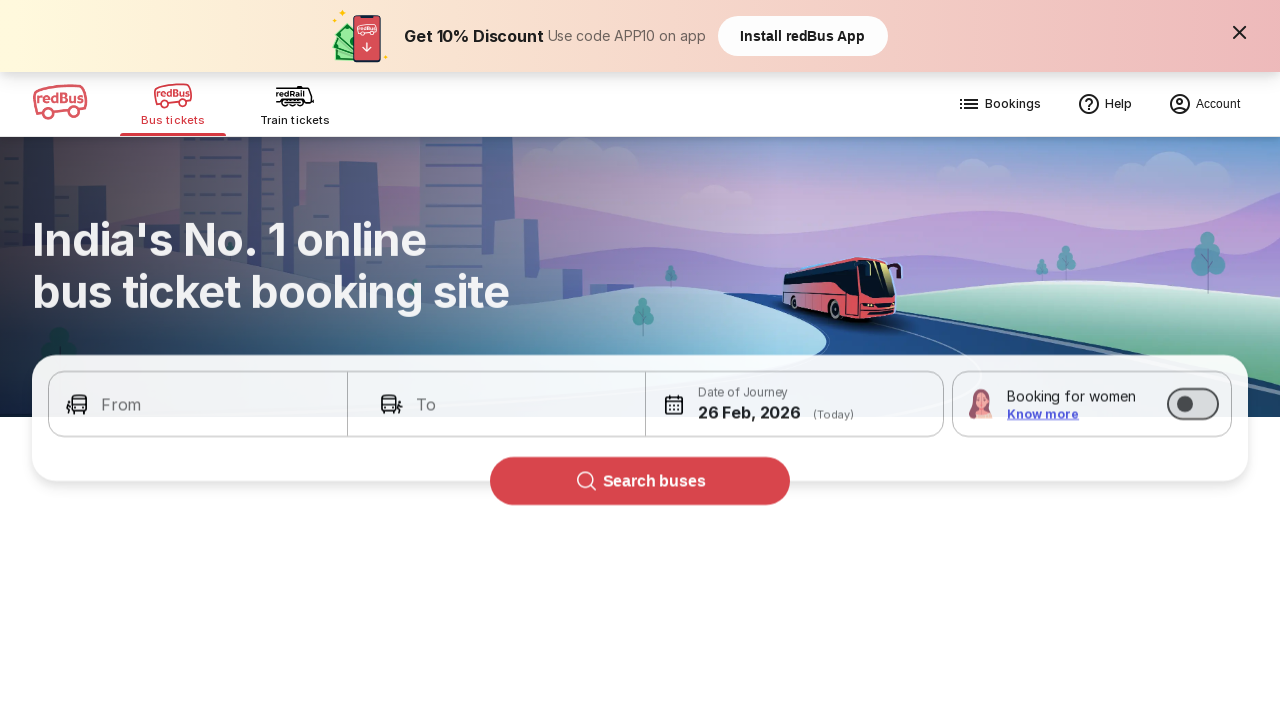

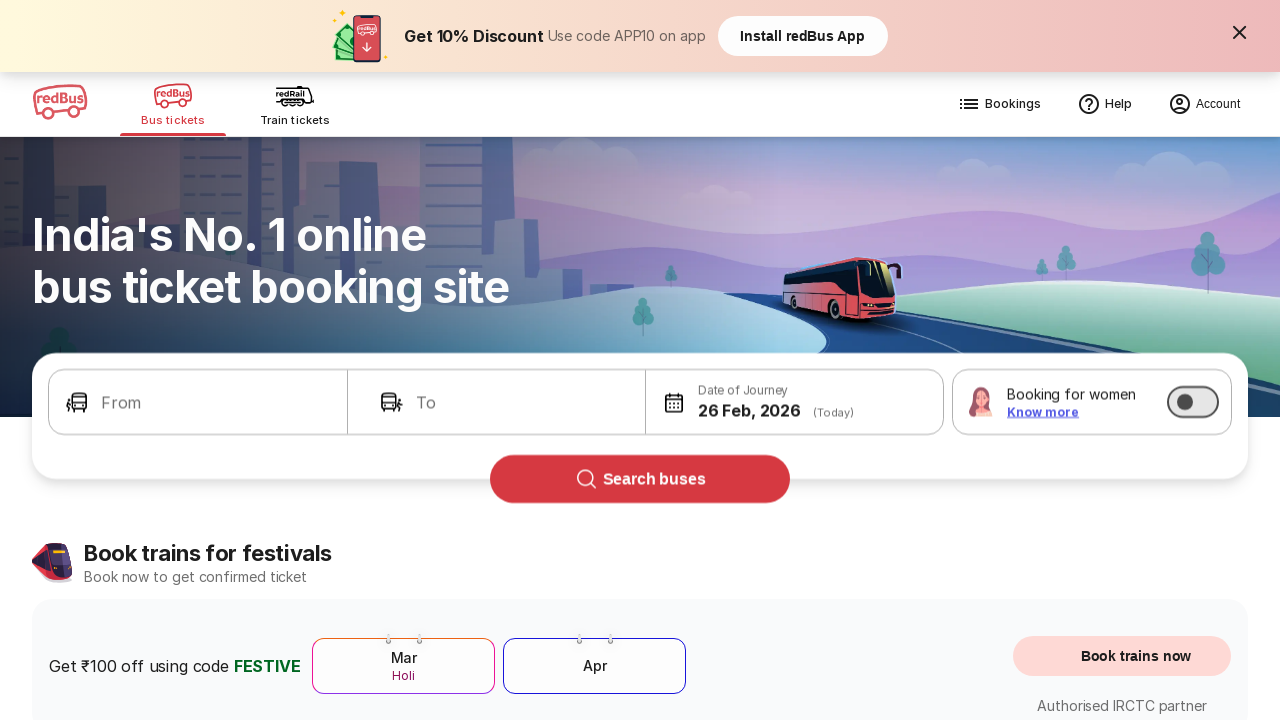